Tests dropdown select functionality by selecting options using different methods: by visible text, by index, and by value from a single-select dropdown element.

Starting URL: https://v1.training-support.net/selenium/selects

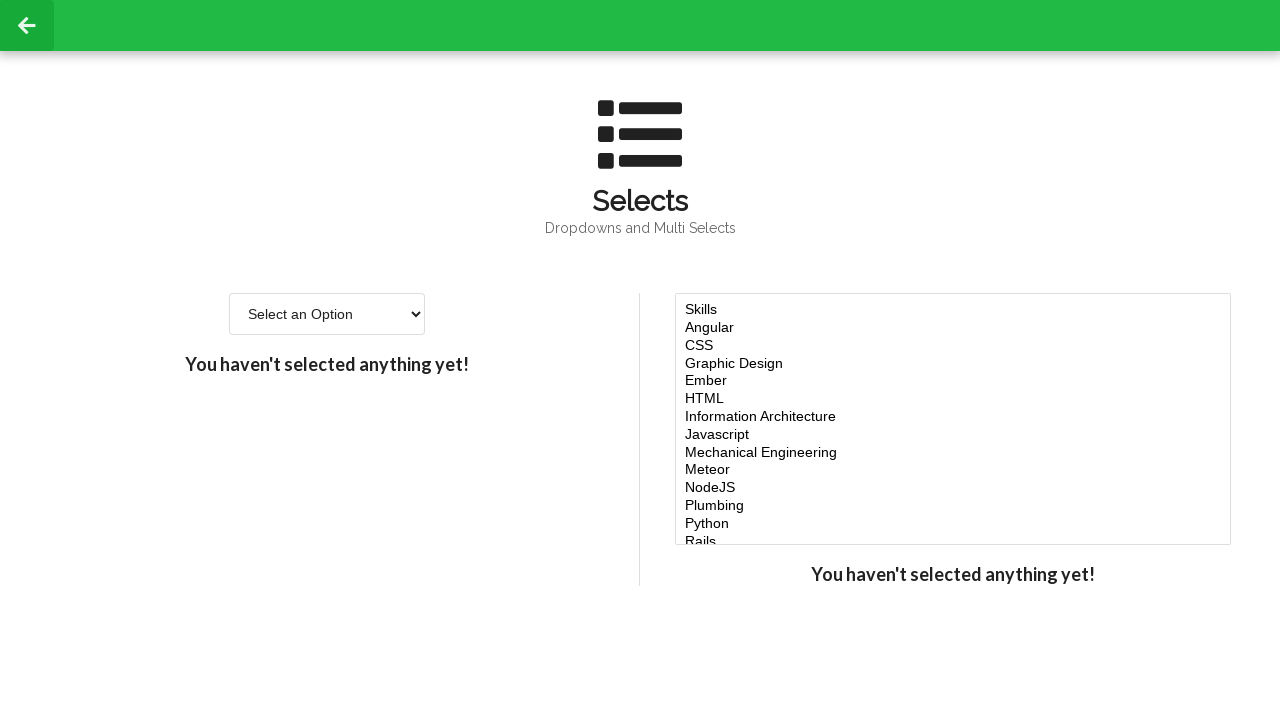

Selected 'Option 2' from dropdown by visible text on #single-select
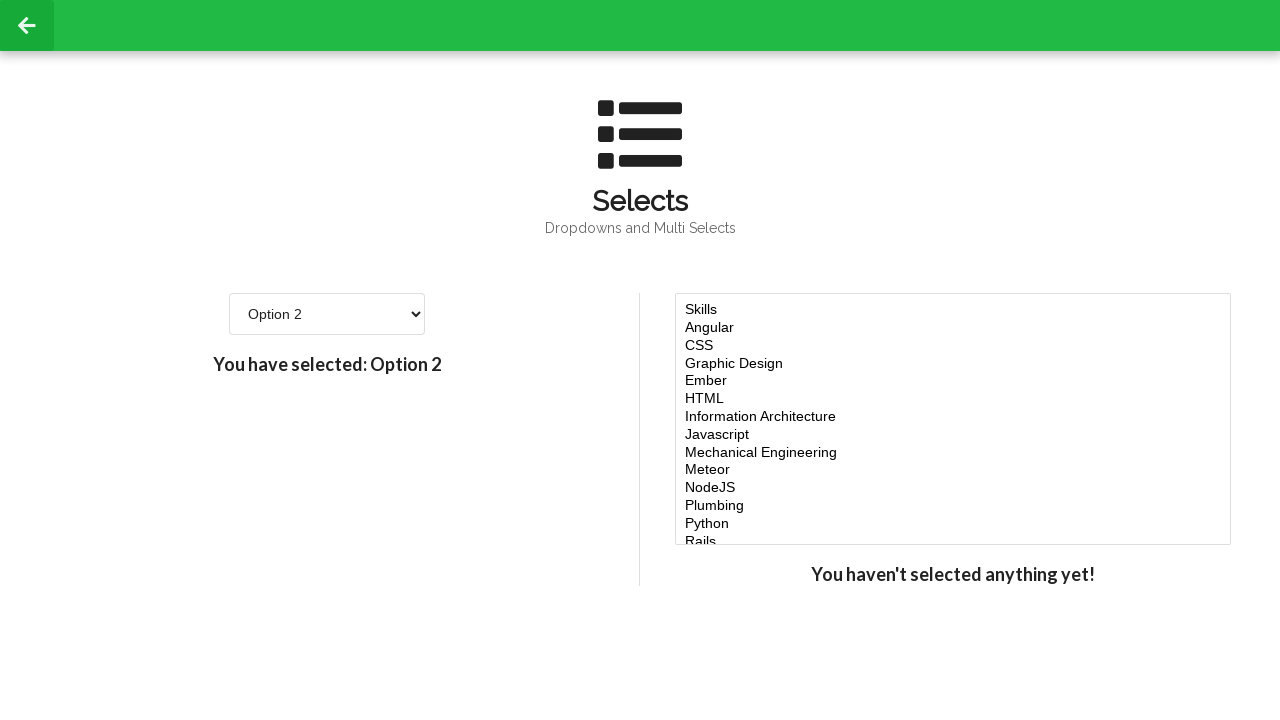

Selected fourth option from dropdown by index (index 3) on #single-select
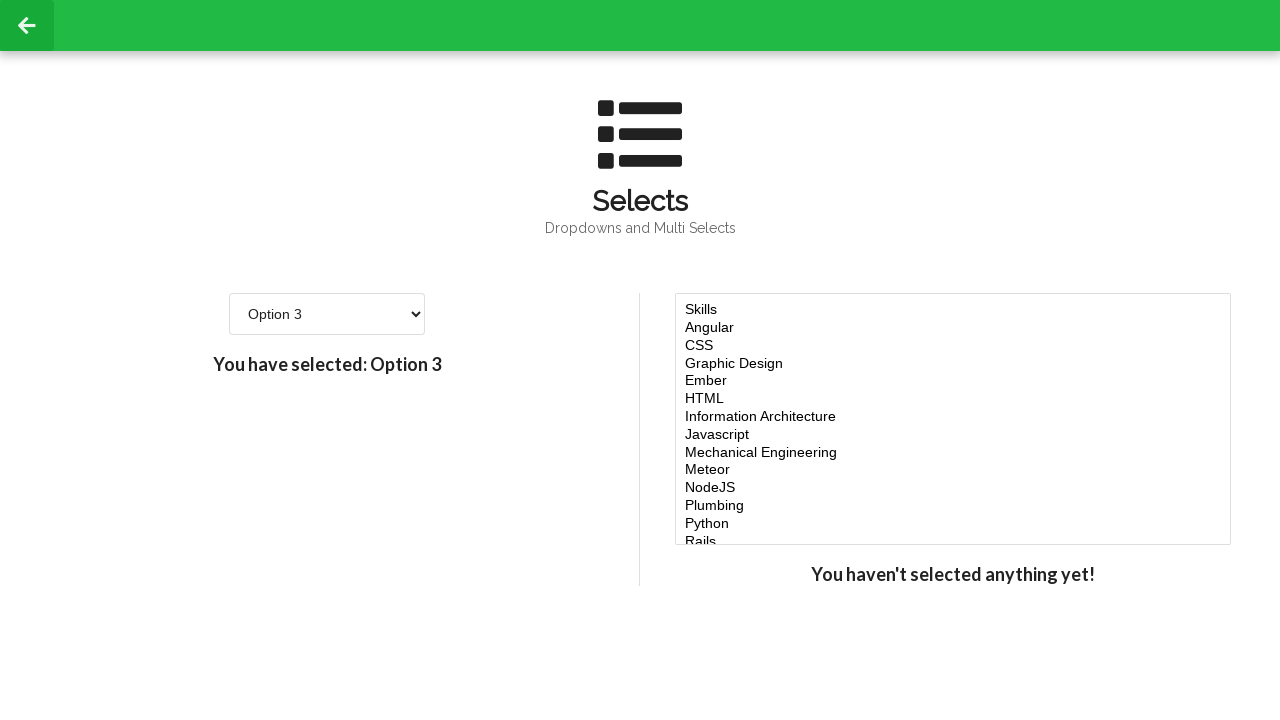

Selected option with value '4' from dropdown on #single-select
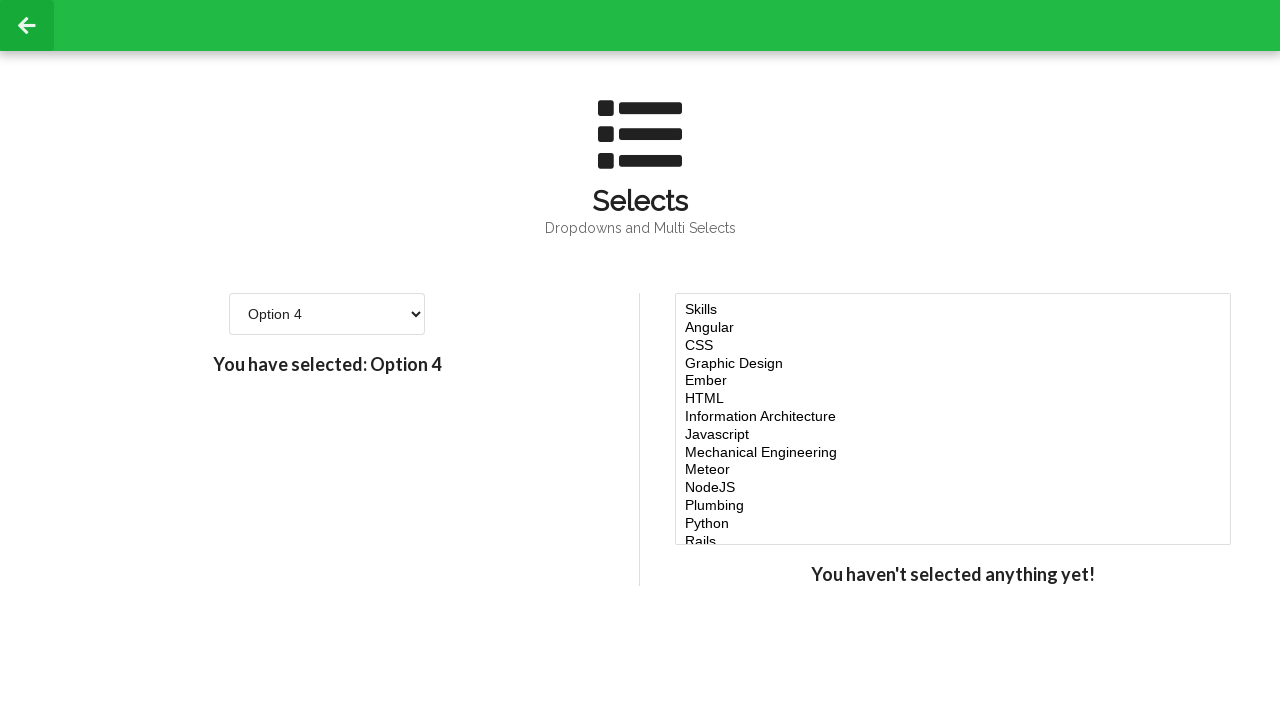

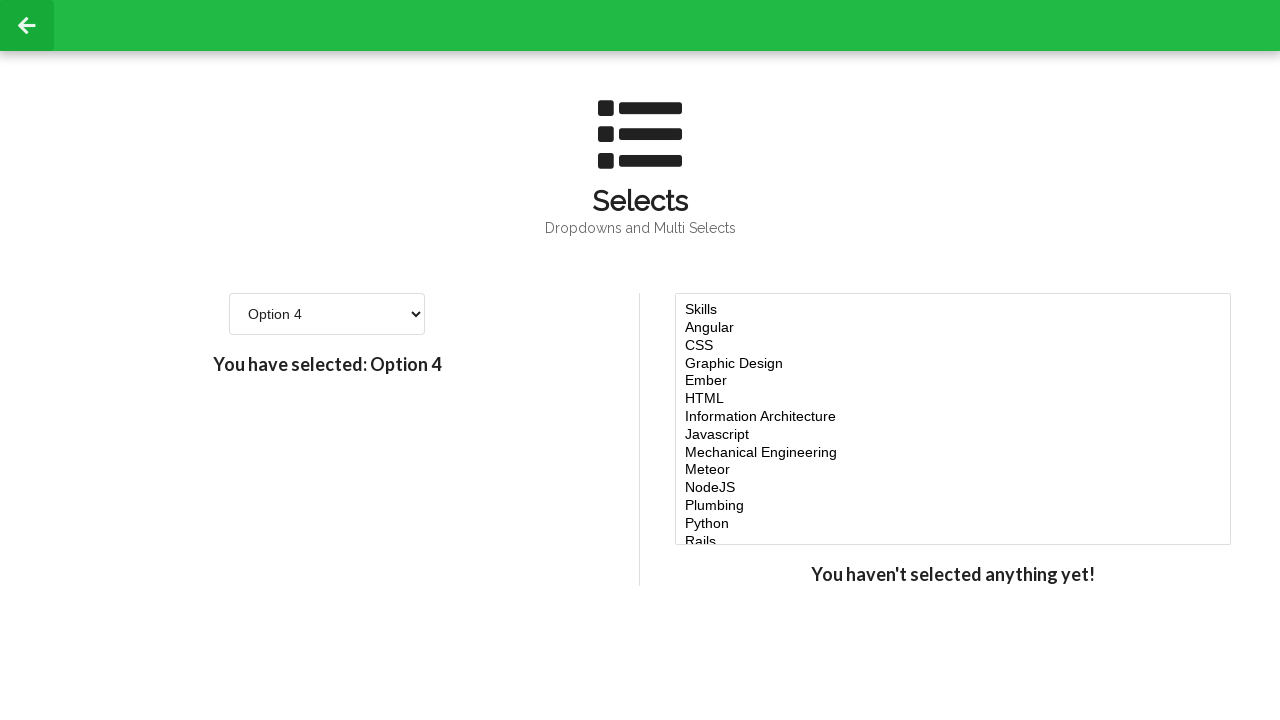